Tests hover functionality by hovering over an image element to reveal hidden content

Starting URL: http://the-internet.herokuapp.com/hovers

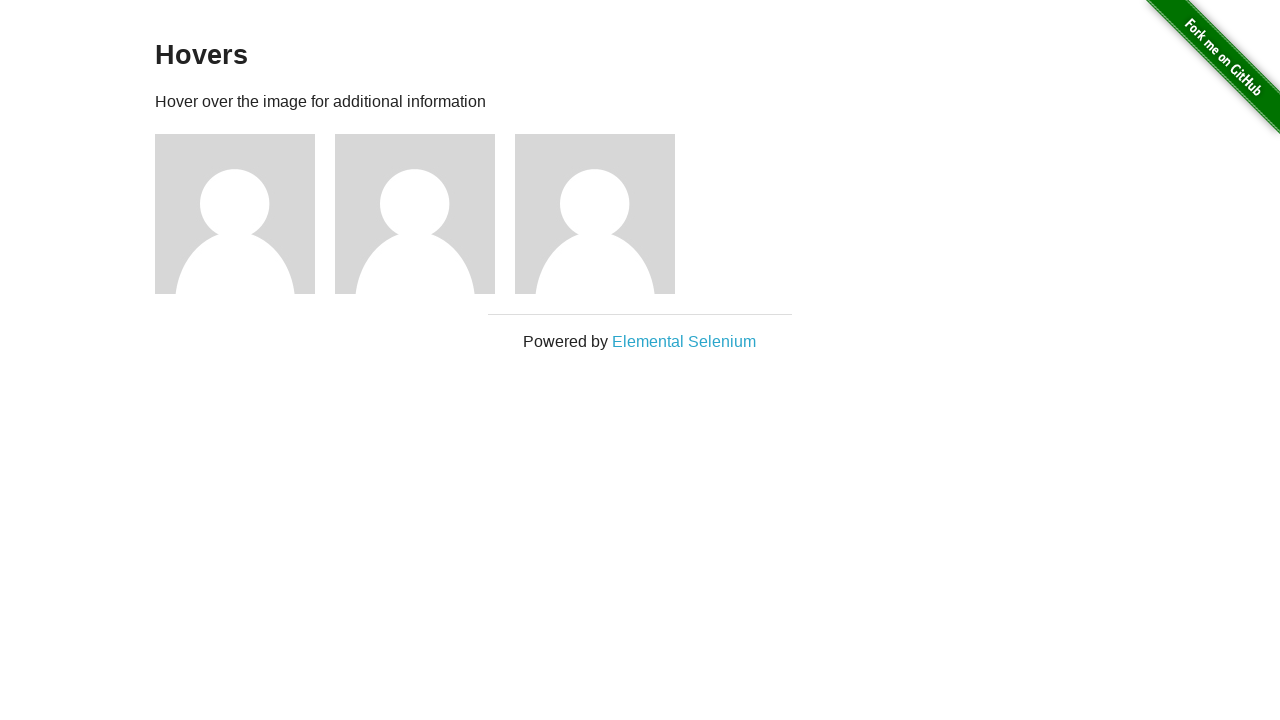

Hovered over the first user image to reveal hidden content at (235, 214) on xpath=//*[@id='content']/div/div[1]/img
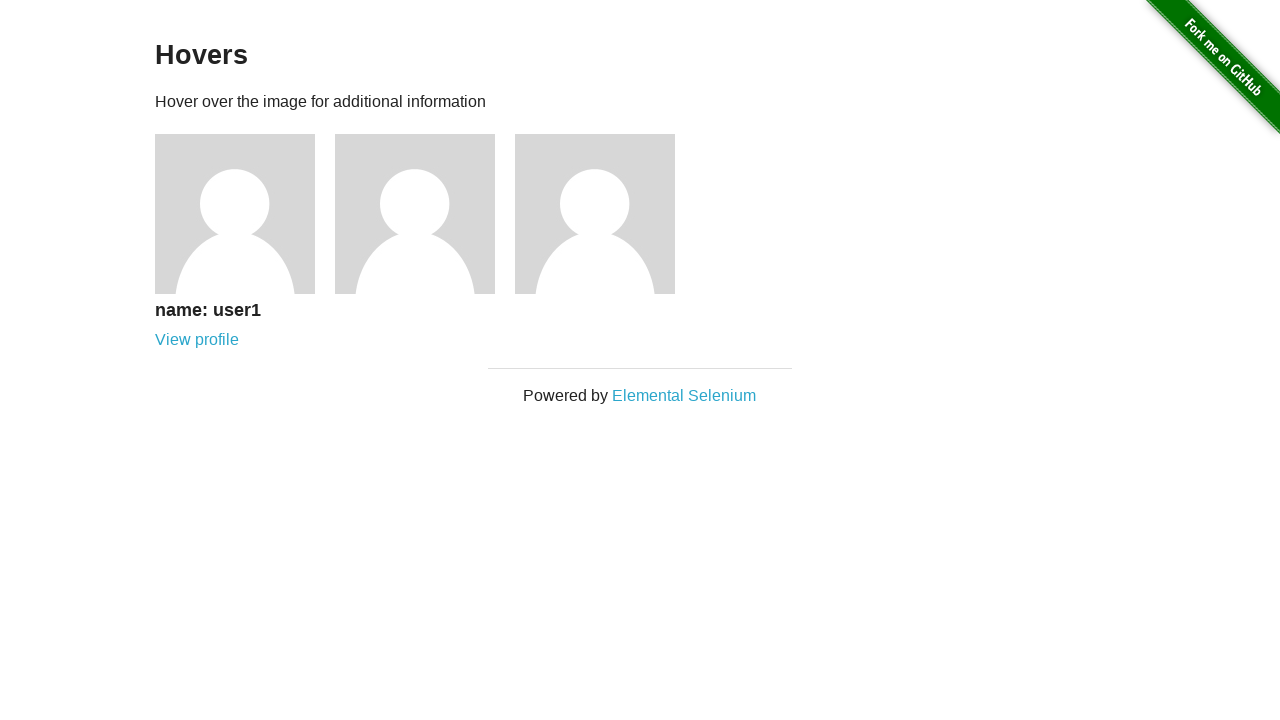

User confirmation text became visible after hover
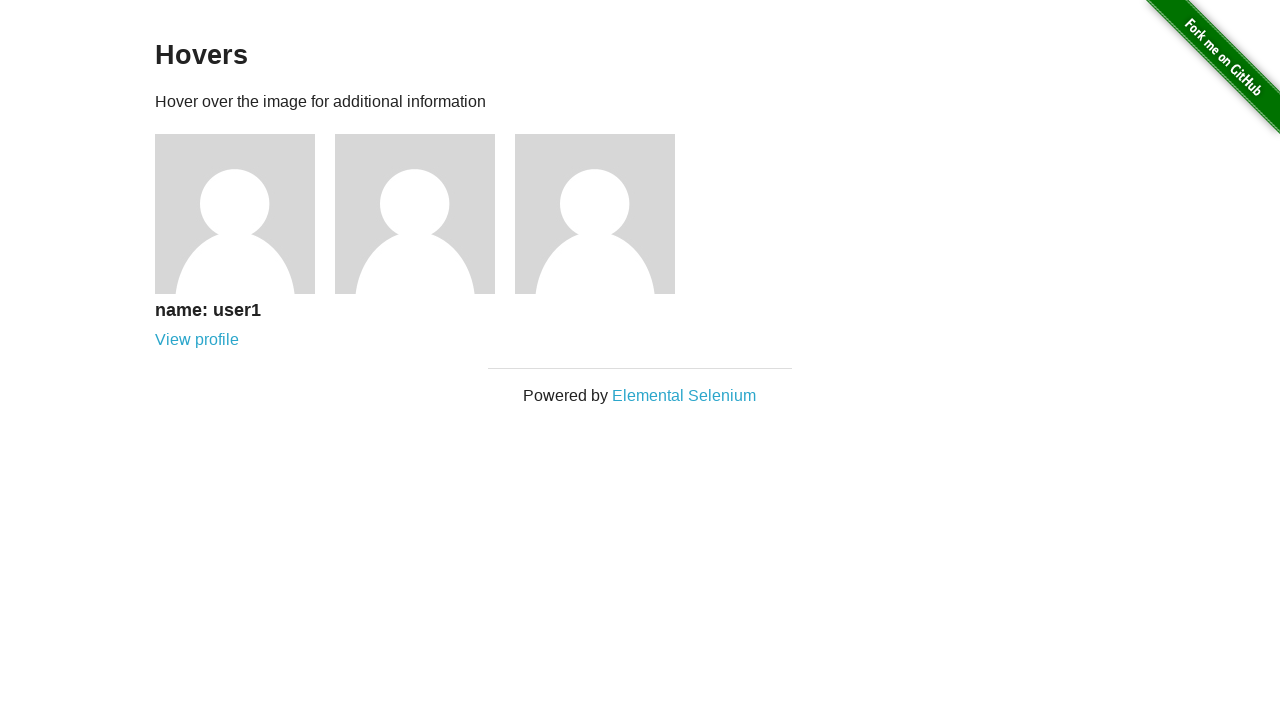

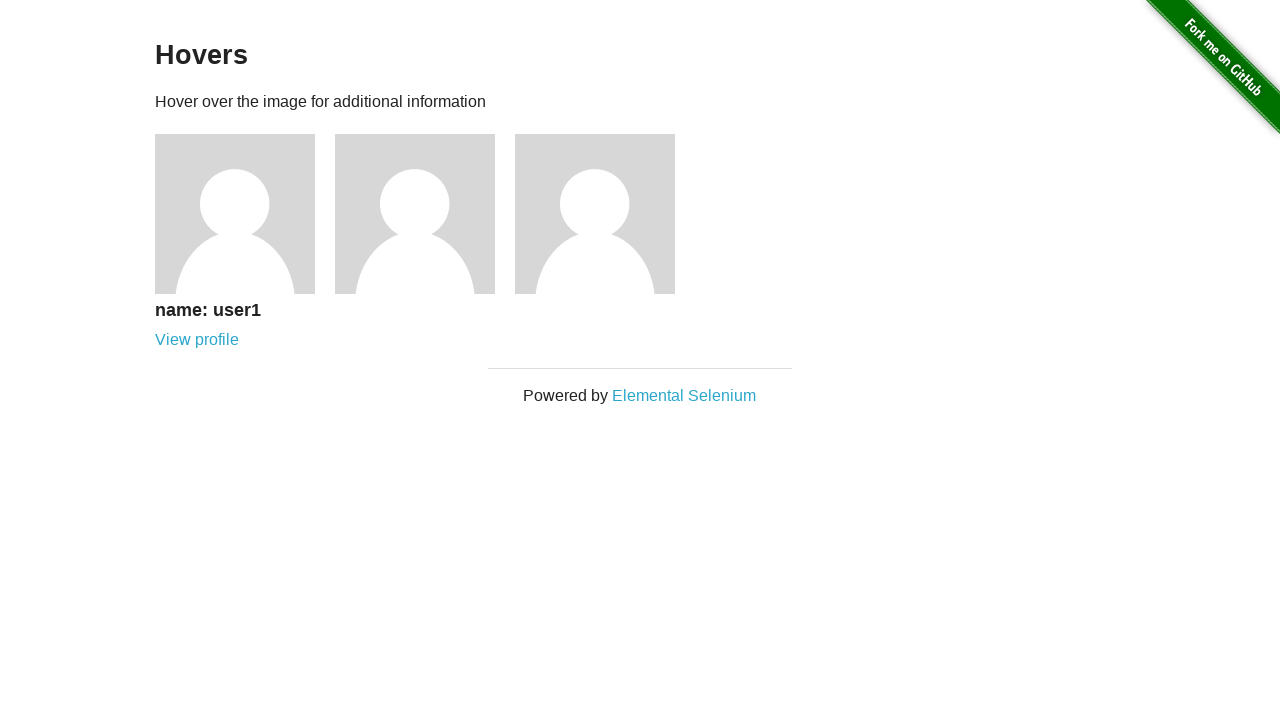